Tests dynamic controls by toggling checkbox visibility with Remove/Add buttons and enabling/disabling an input field

Starting URL: https://the-internet.herokuapp.com/dynamic_controls

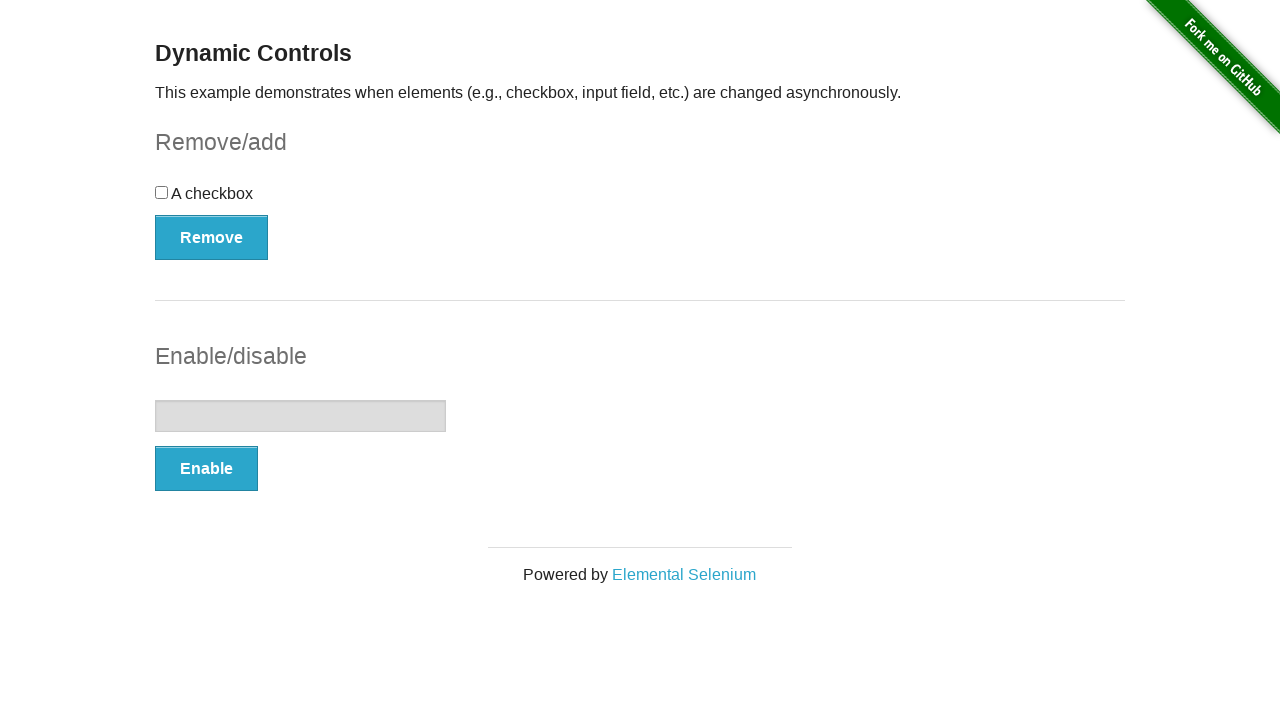

Clicked Remove button to hide checkbox at (212, 237) on xpath=//*[@id='checkbox-example']/button
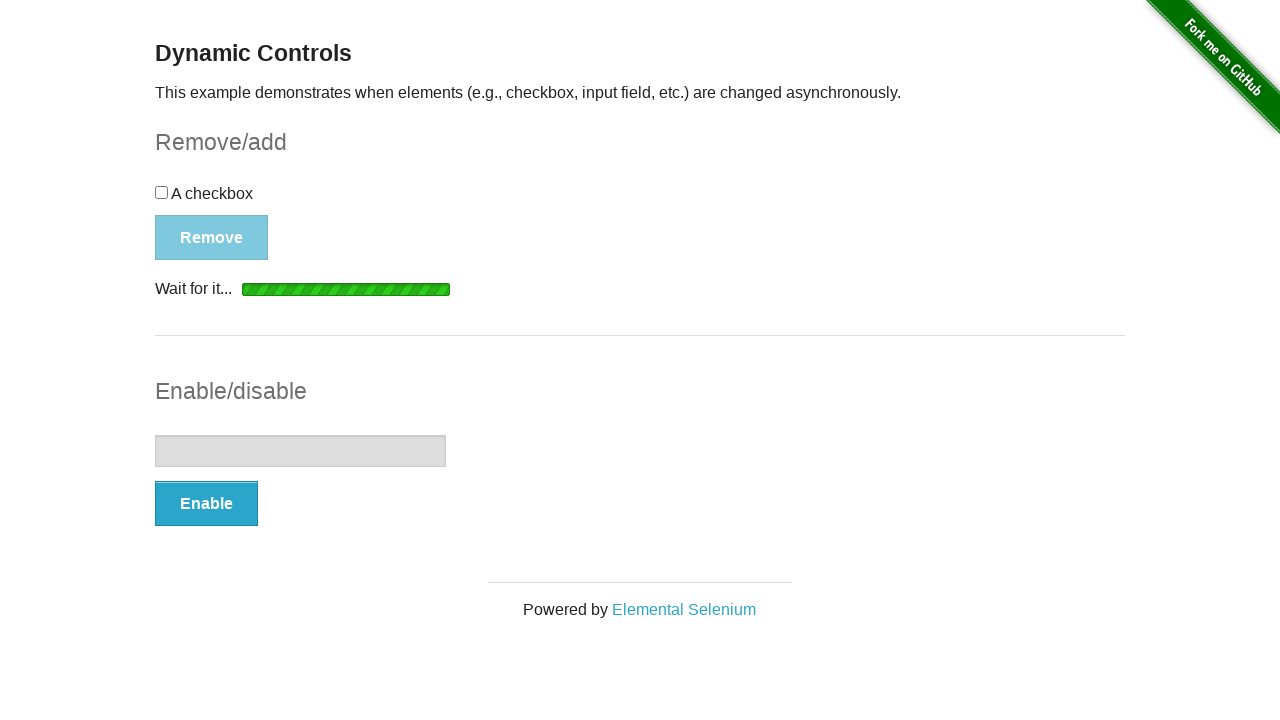

Checkbox disappeared after Remove action
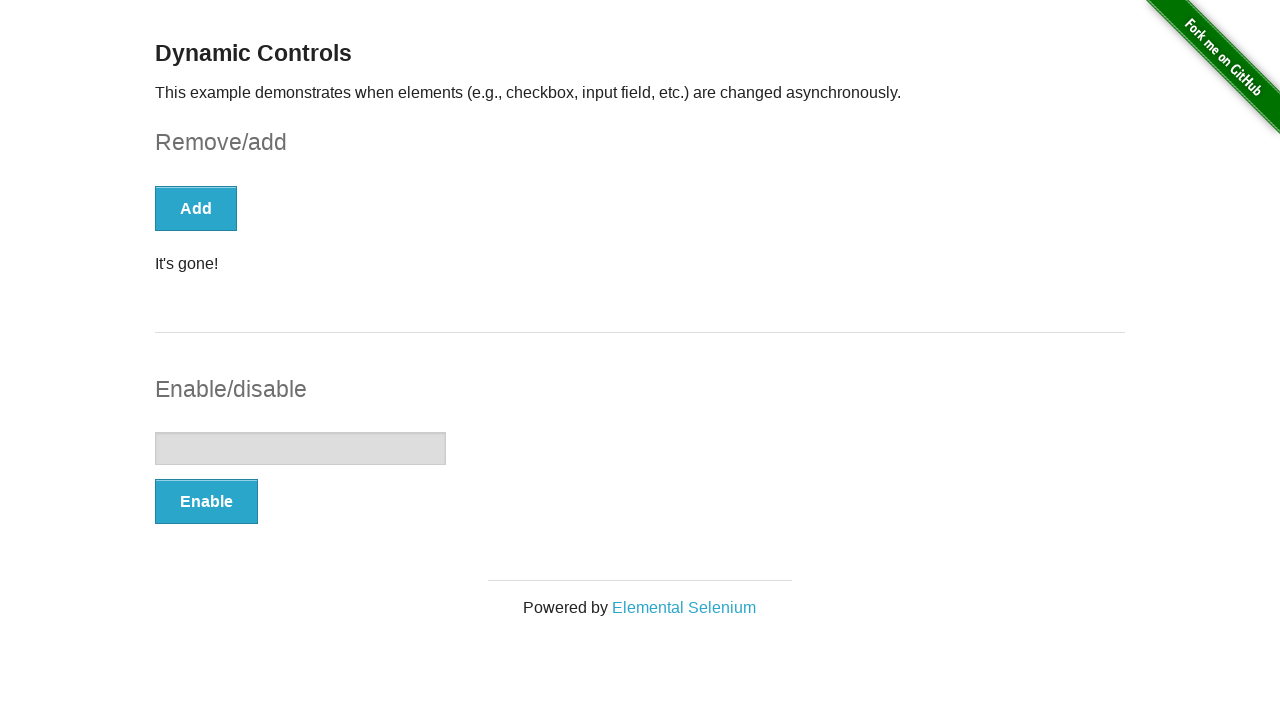

Clicked Add button to restore checkbox at (196, 208) on xpath=//*[@id='checkbox-example']/button
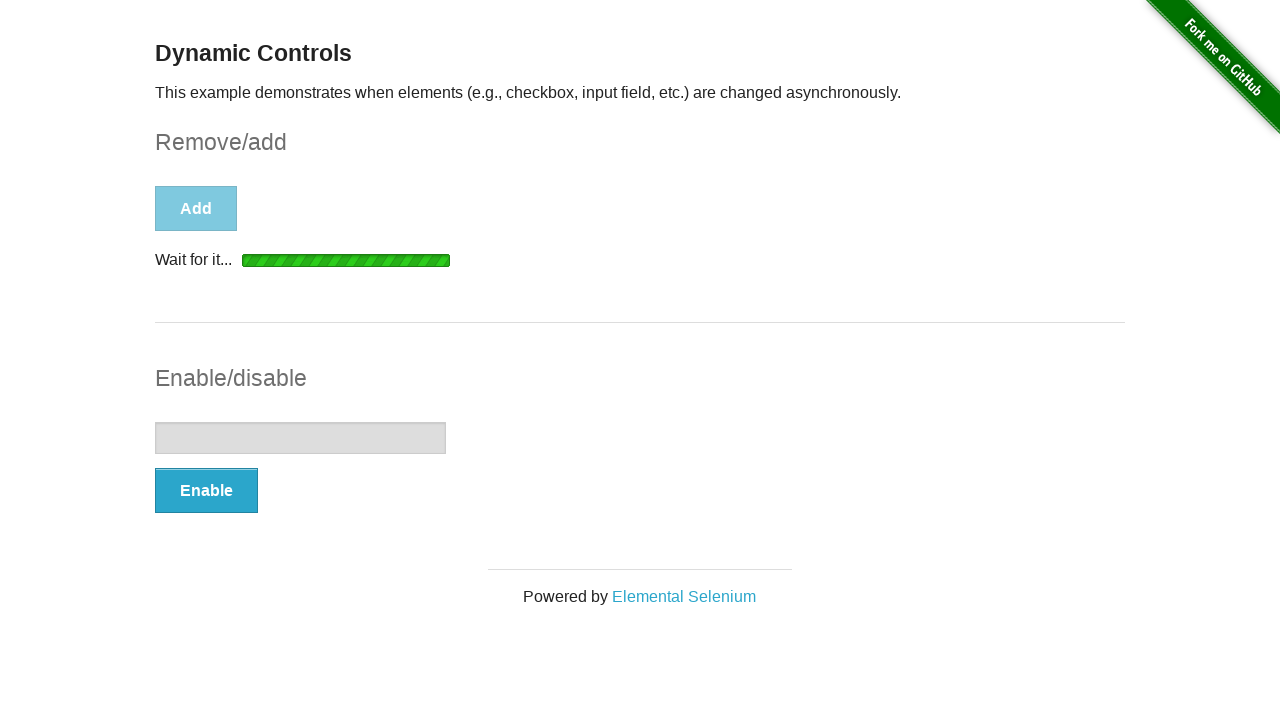

Checkbox reappeared after Add action
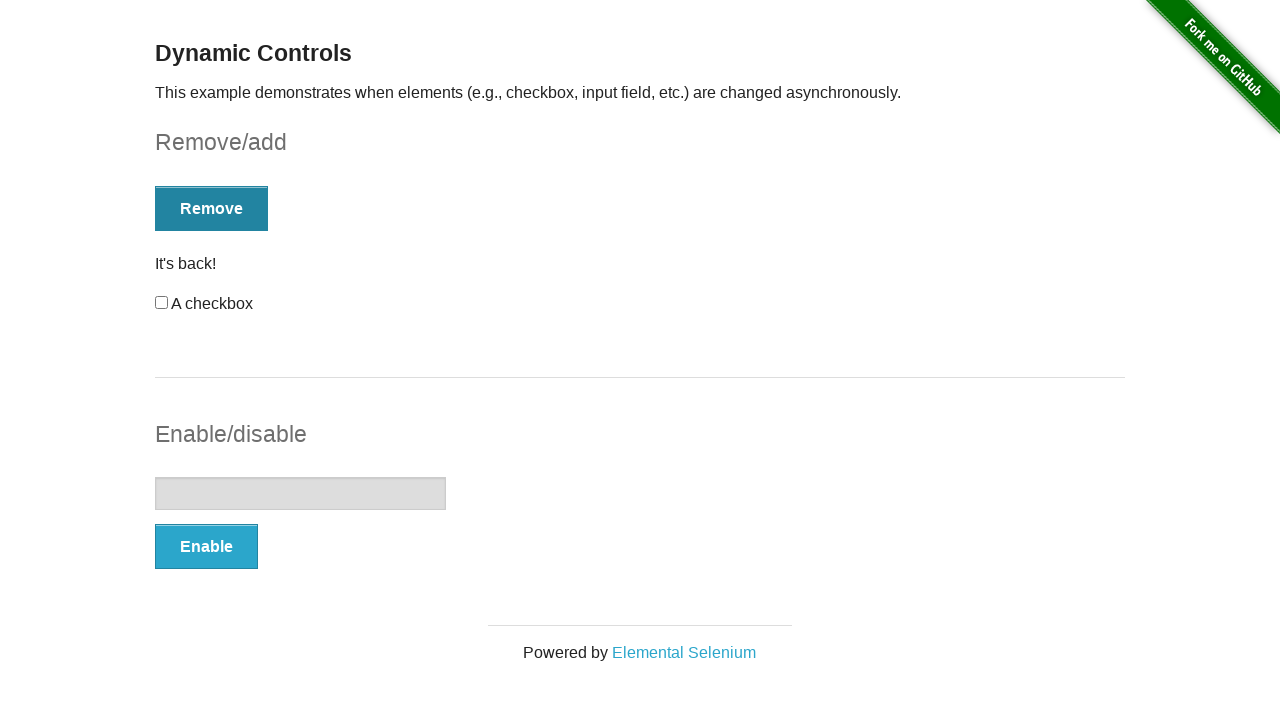

Verified checkbox is visible
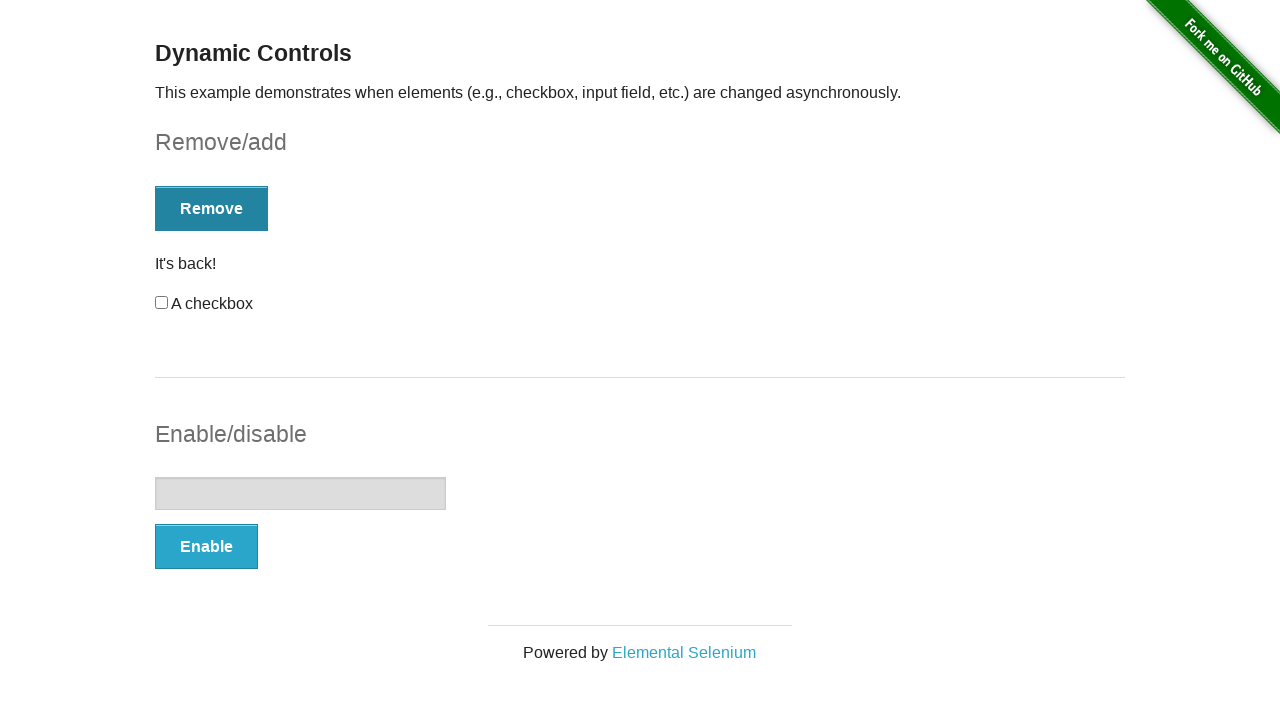

Verified input field is initially disabled
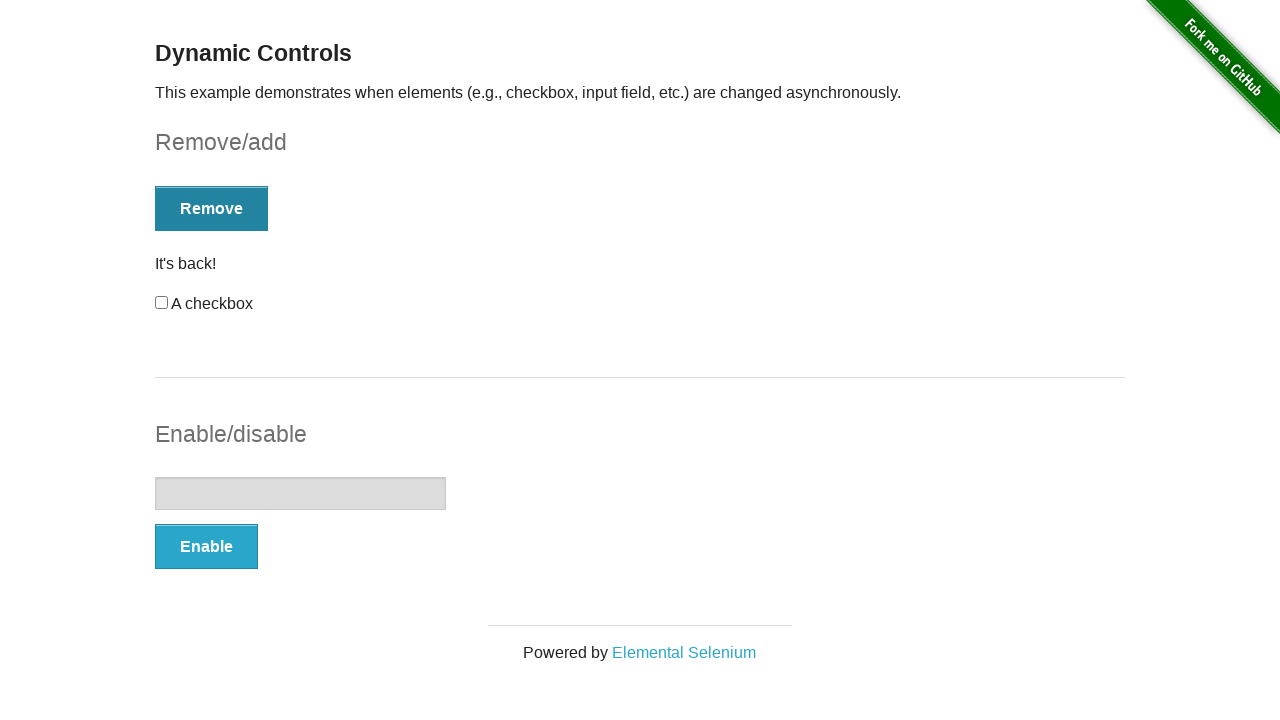

Clicked Enable button to enable input field at (206, 546) on xpath=//*[@id='input-example']/button
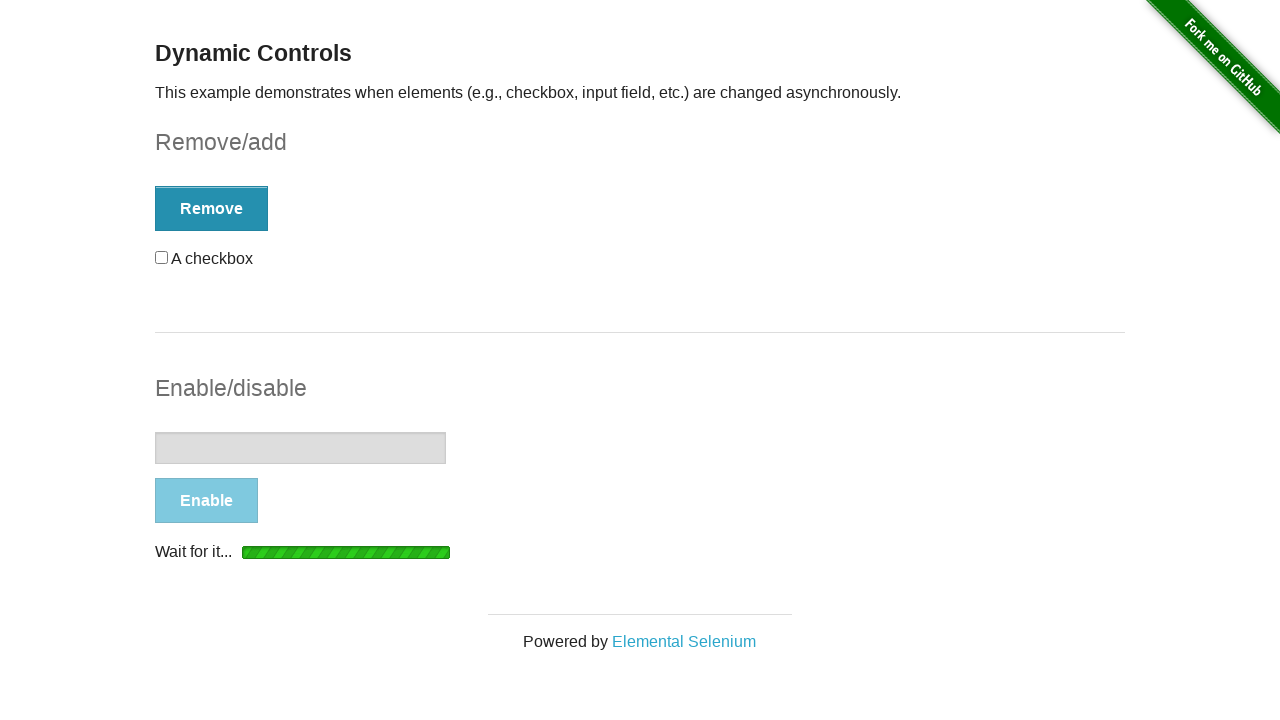

Input field became enabled
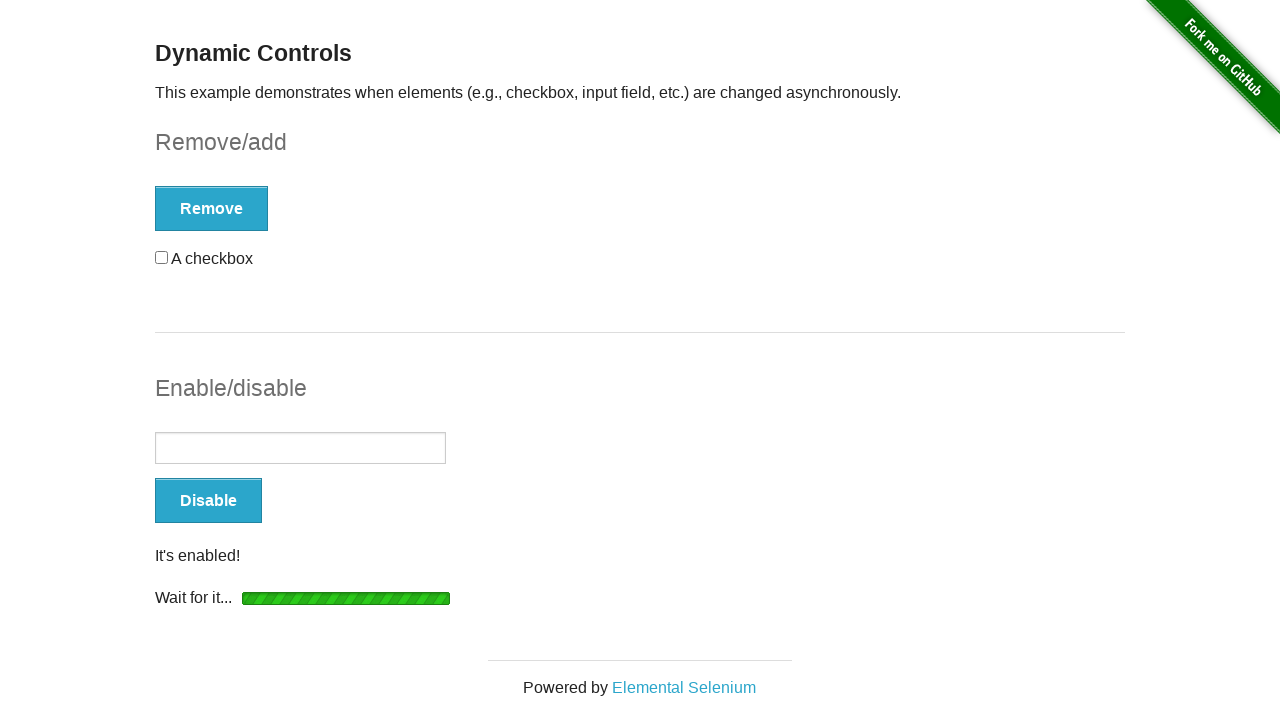

Verified input field is enabled
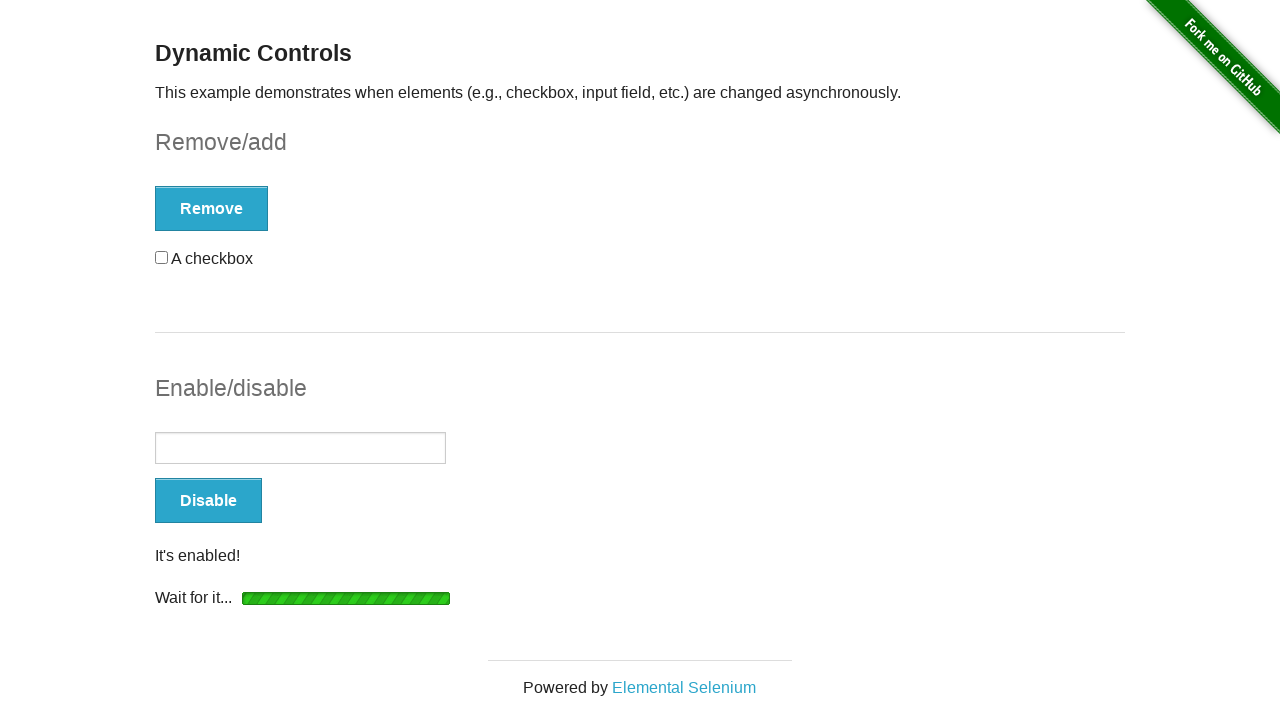

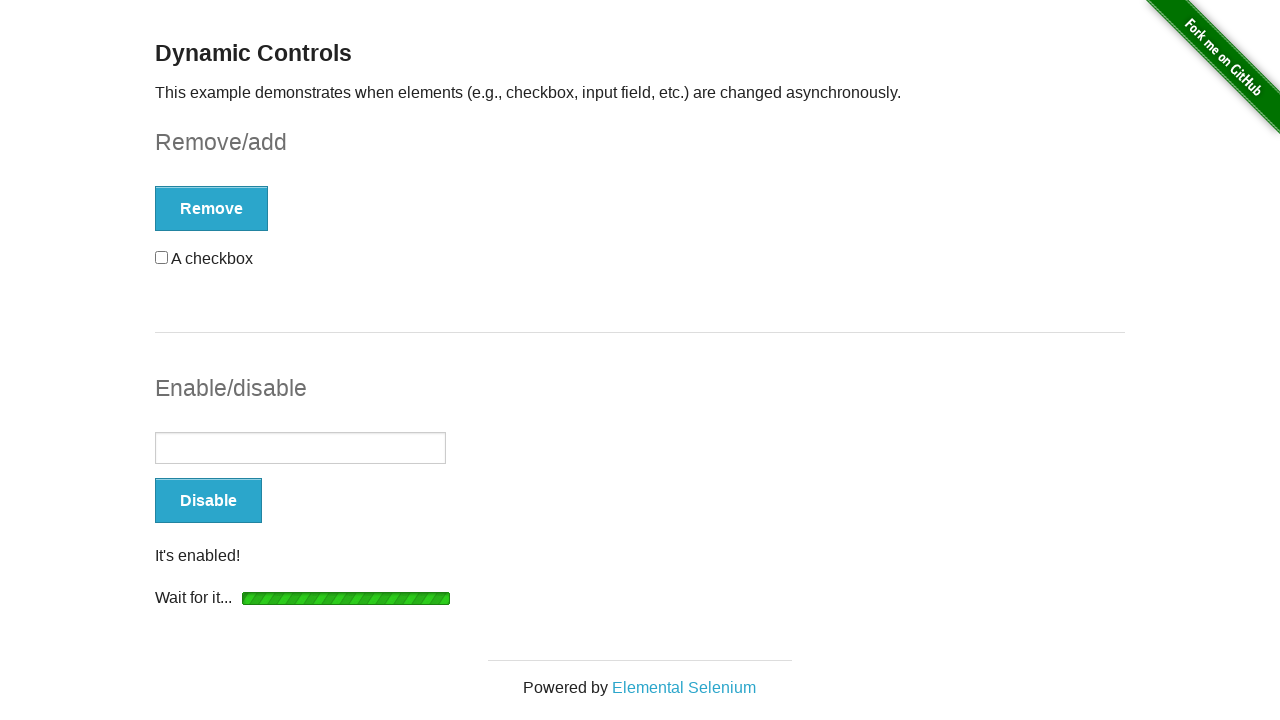